Tests date picker functionality by selecting a specific date (October 21, 2019) using dropdown menus for month and year

Starting URL: https://jqueryui.com/datepicker/#dropdown-month-year

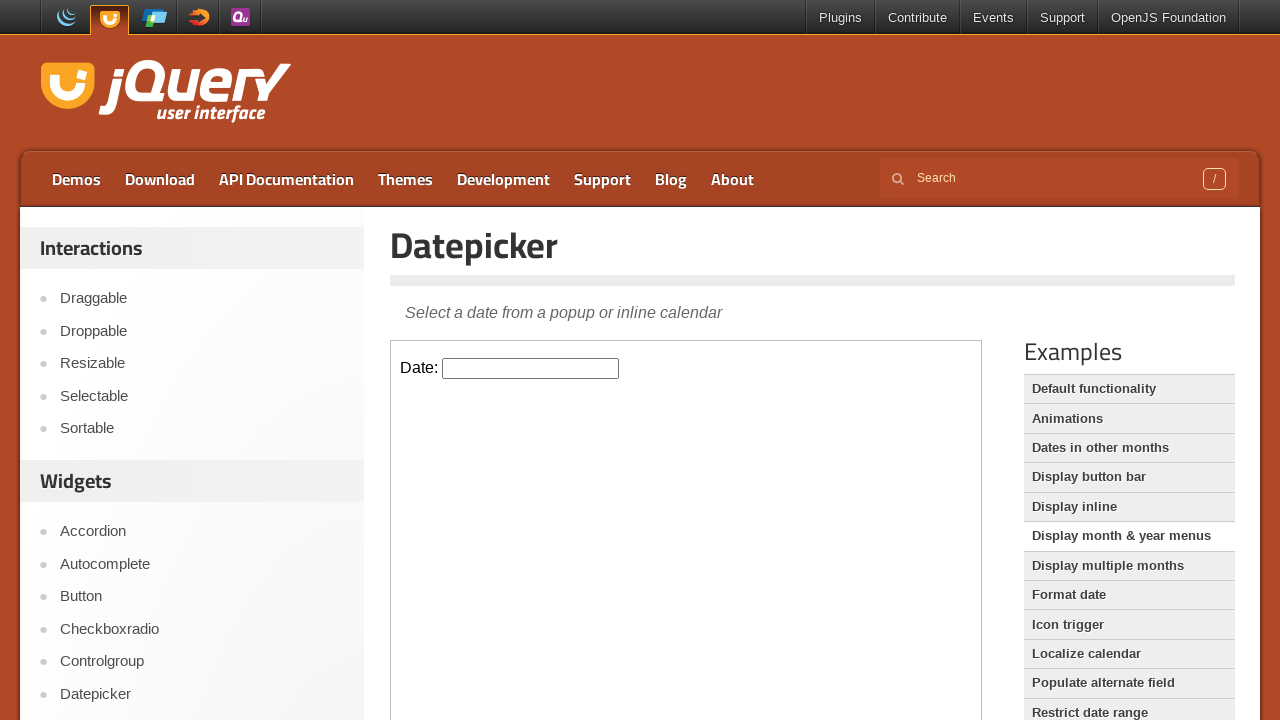

Located demo iframe
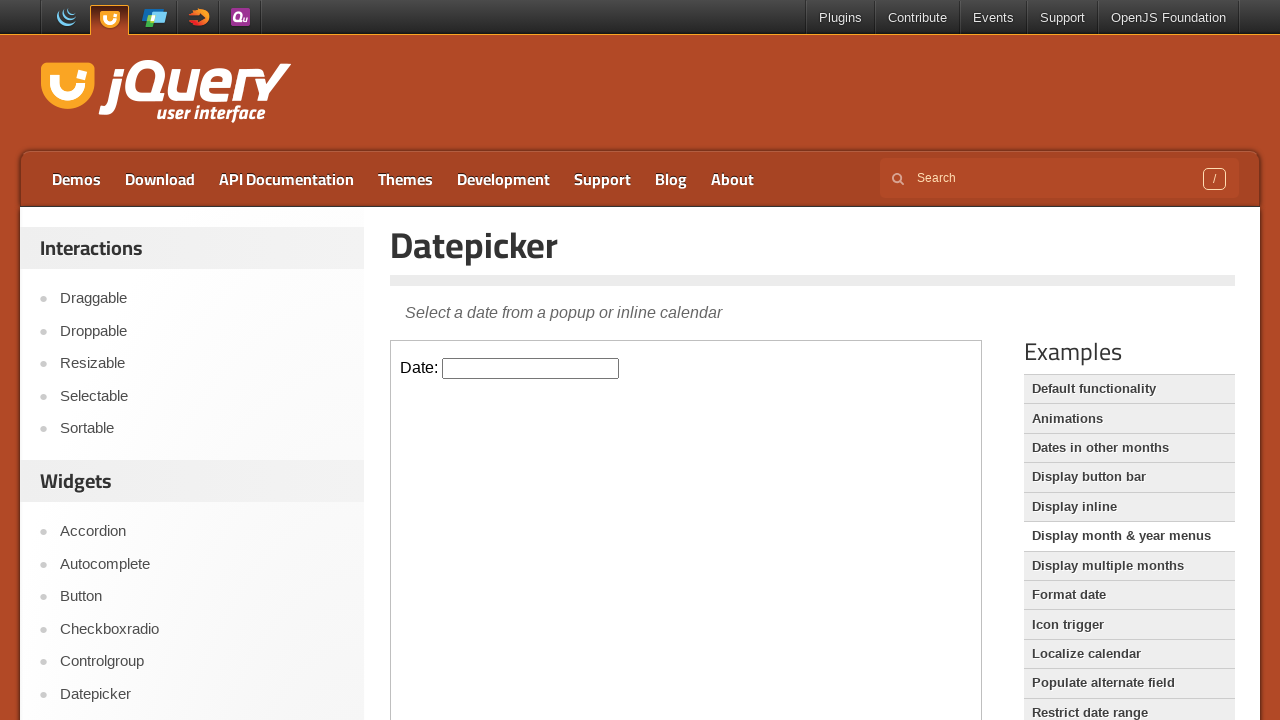

Clicked on date picker input field to open calendar at (531, 368) on iframe.demo-frame >> internal:control=enter-frame >> #datepicker
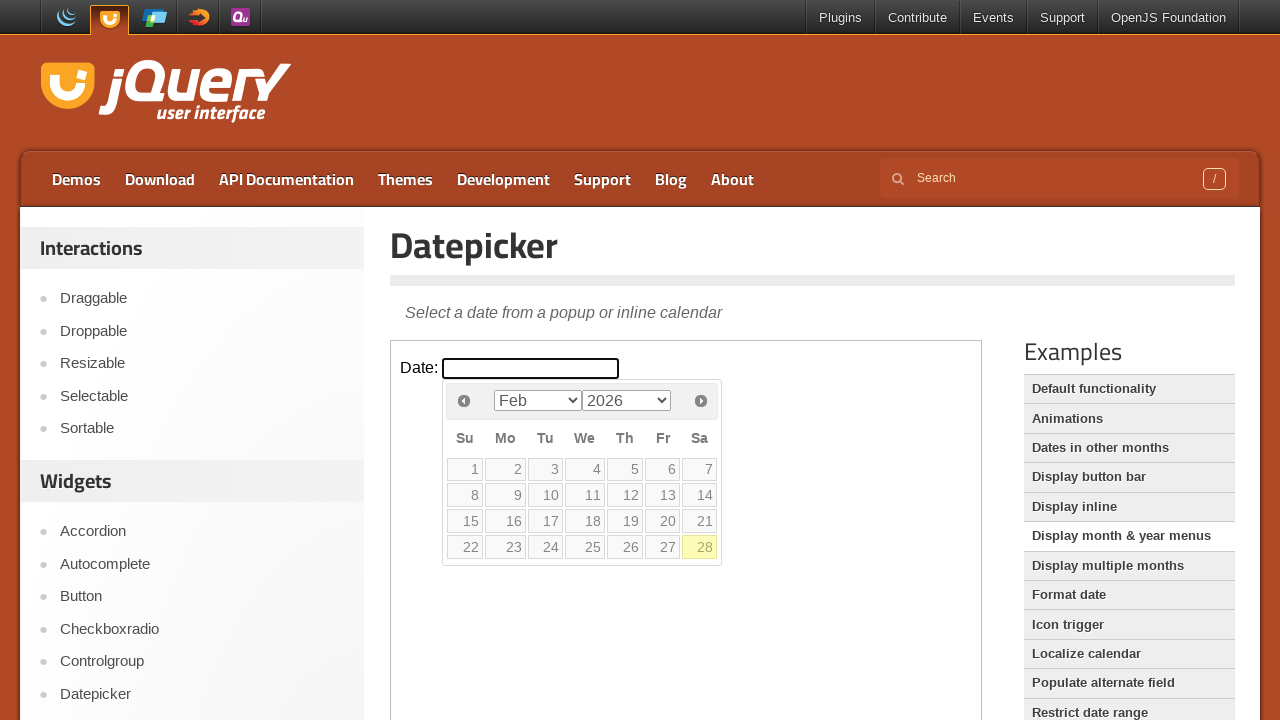

Selected October from month dropdown on iframe.demo-frame >> internal:control=enter-frame >> select.ui-datepicker-month
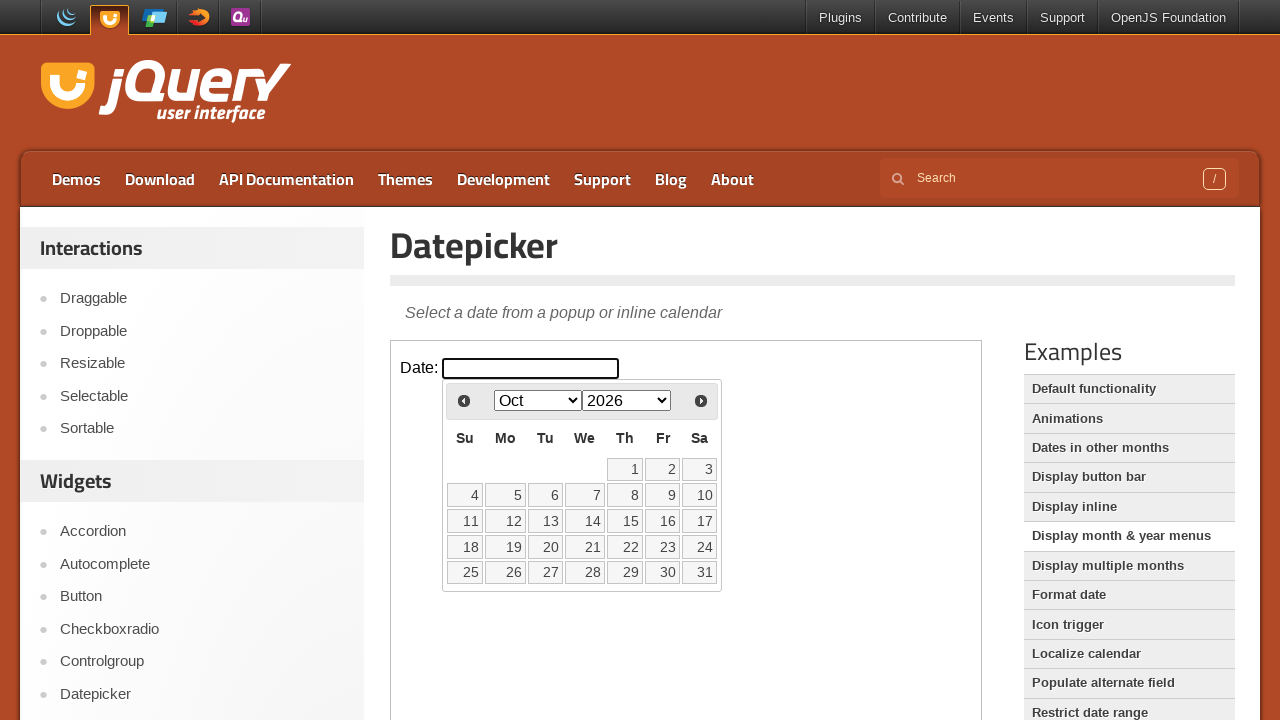

Selected 2019 from year dropdown on iframe.demo-frame >> internal:control=enter-frame >> select.ui-datepicker-year
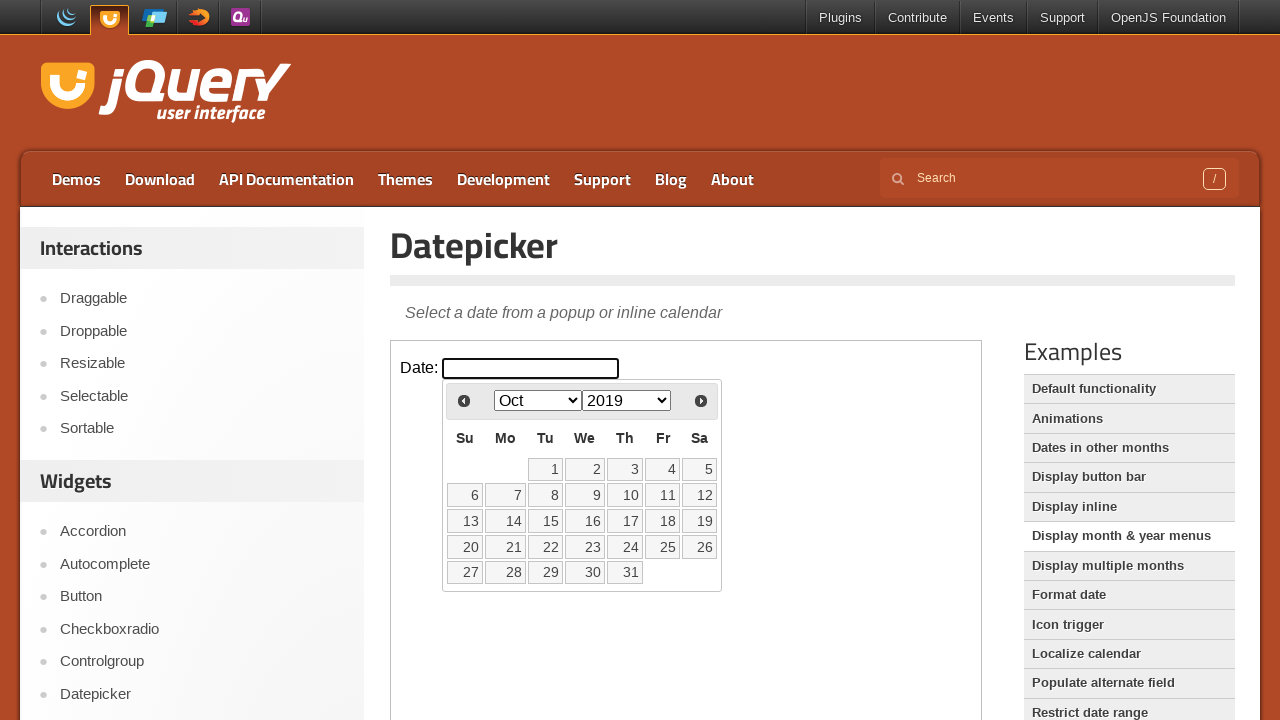

Clicked on day 21 to select the date at (506, 547) on iframe.demo-frame >> internal:control=enter-frame >> a:text('21')
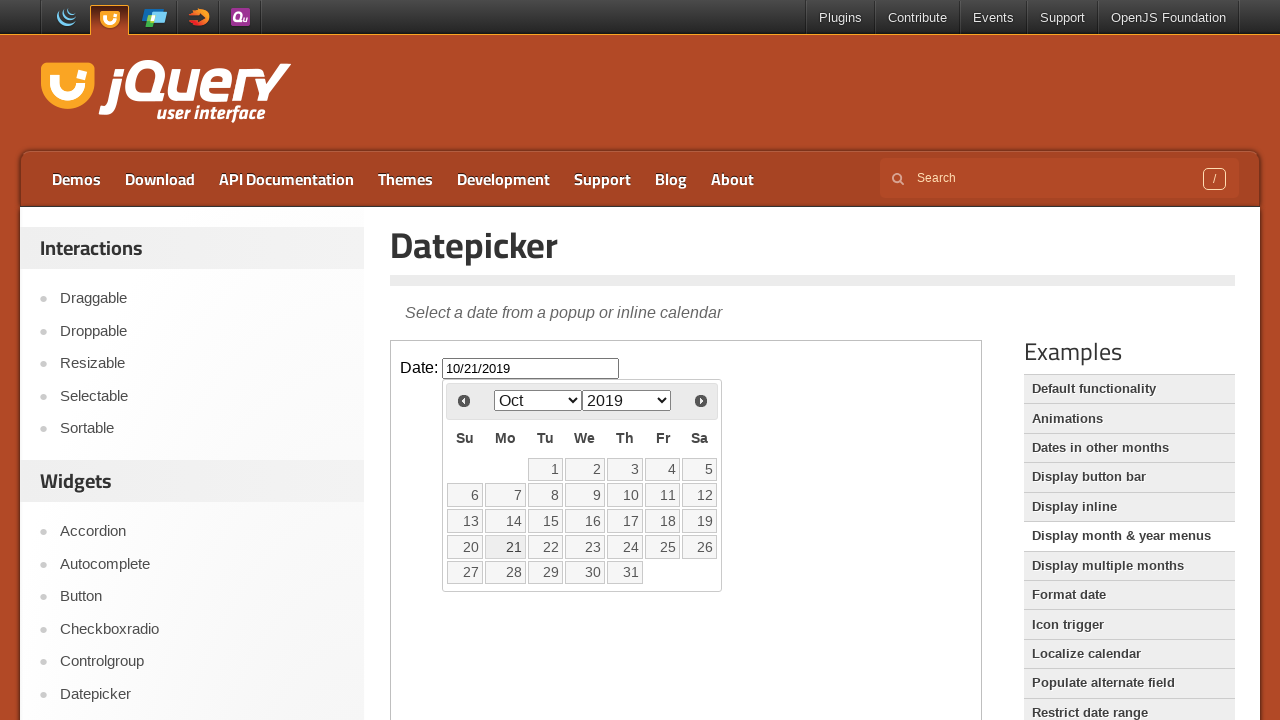

Waited 500ms for date selection to complete
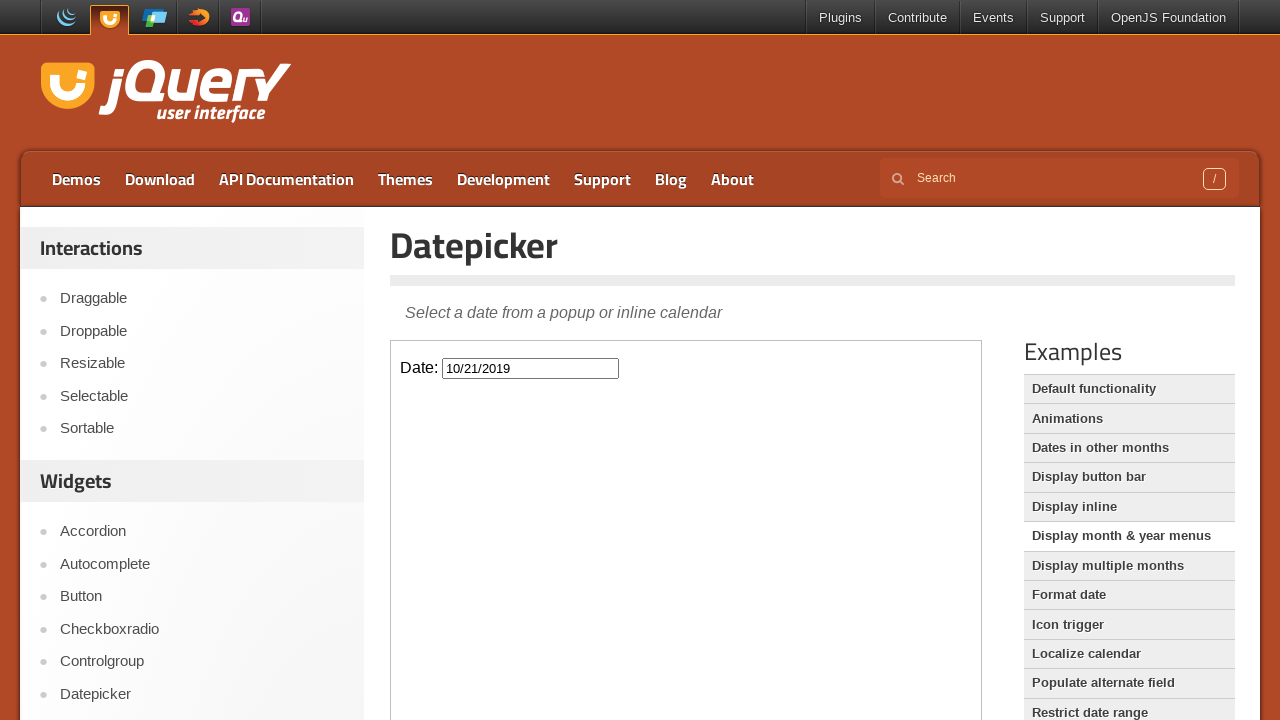

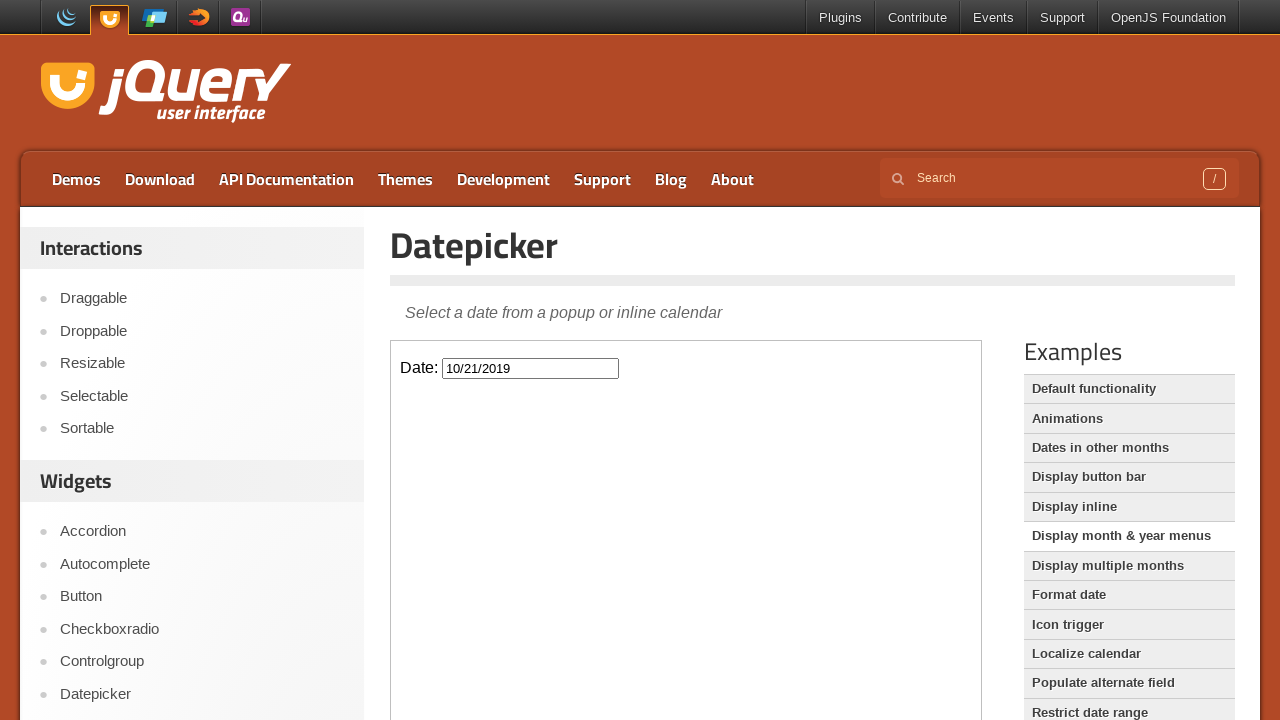